Tests alert handling functionality by clicking a button that triggers a prompt alert and accepting it

Starting URL: https://demoqa.com/alerts

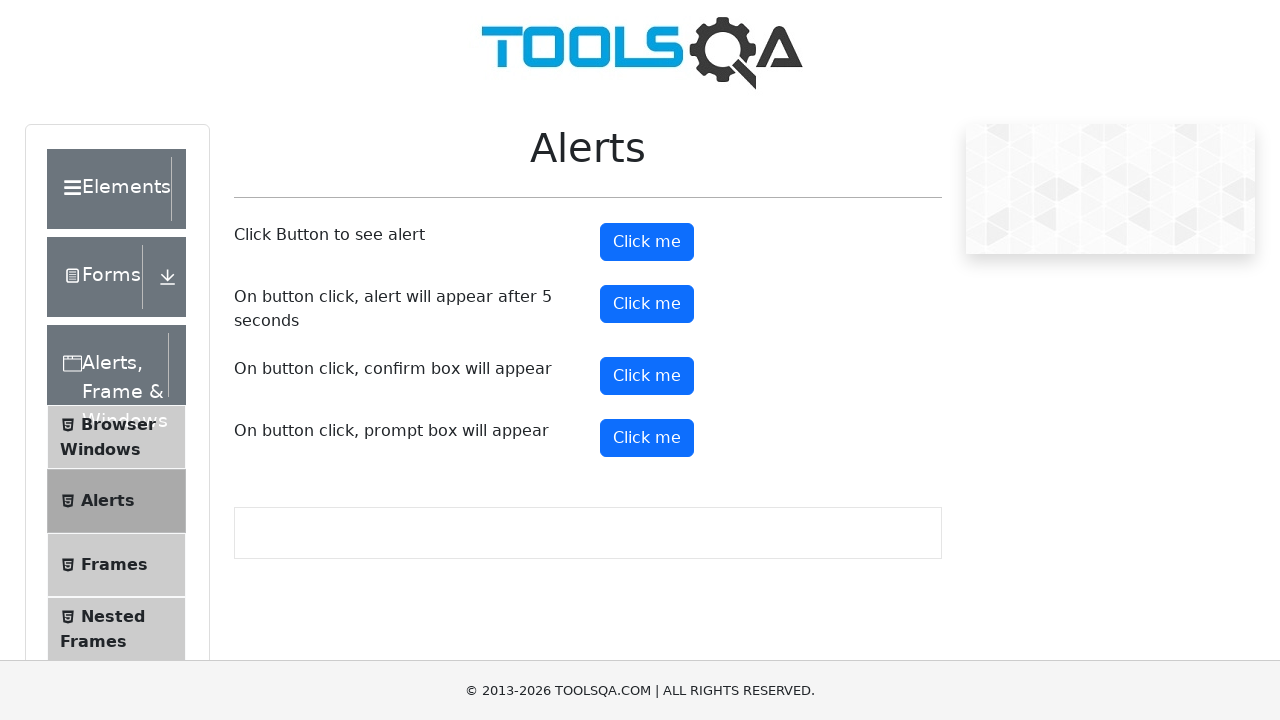

Clicked the prompt button to trigger the alert at (647, 438) on #promtButton
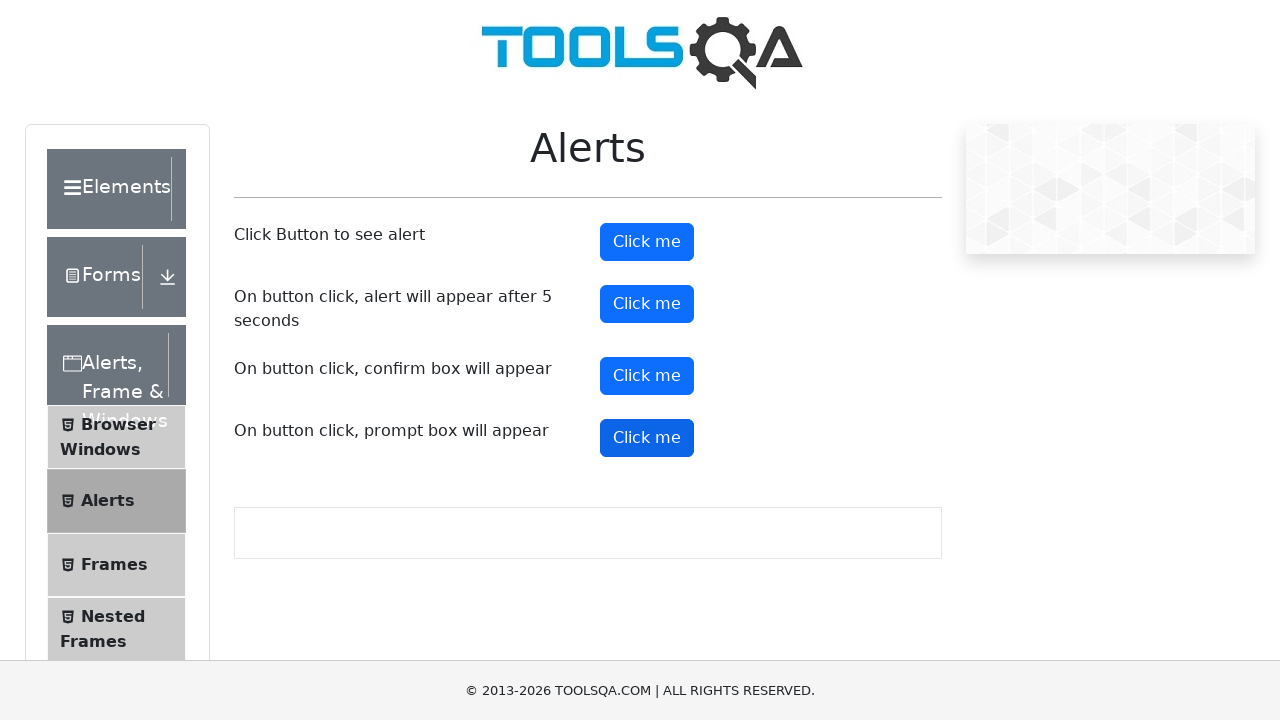

Set up dialog handler to accept alerts
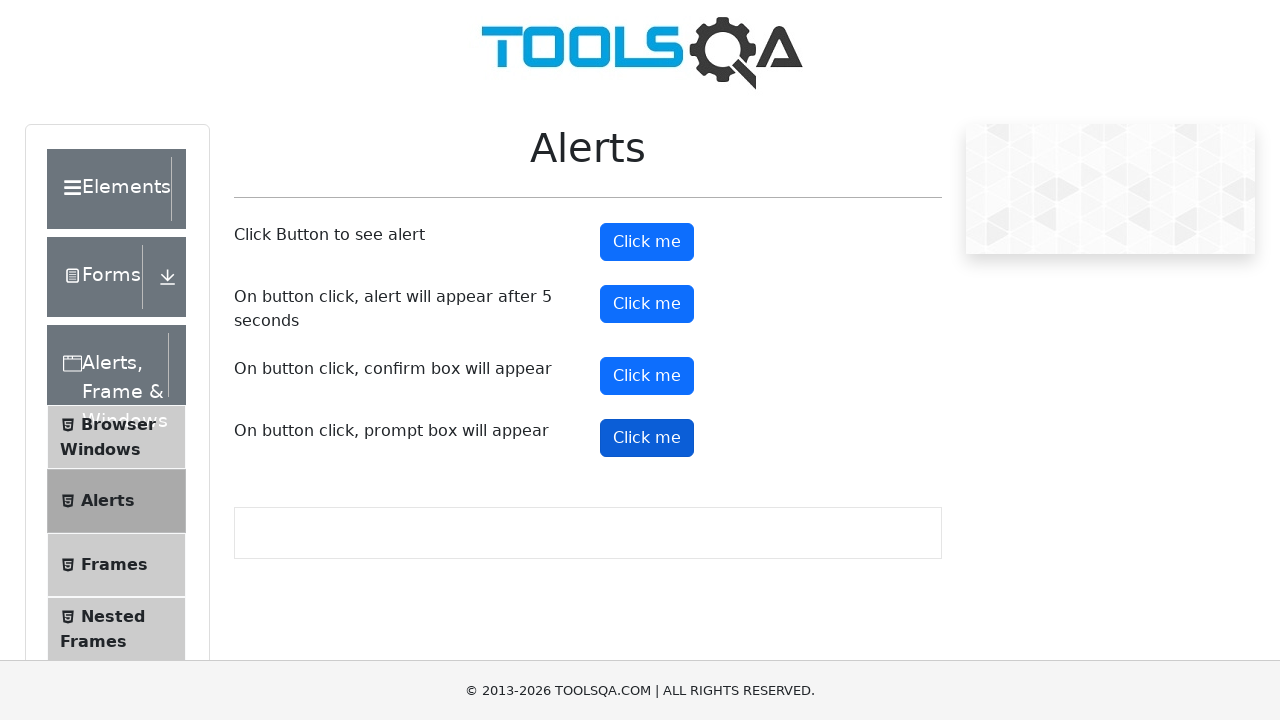

Waited for the alert to be processed
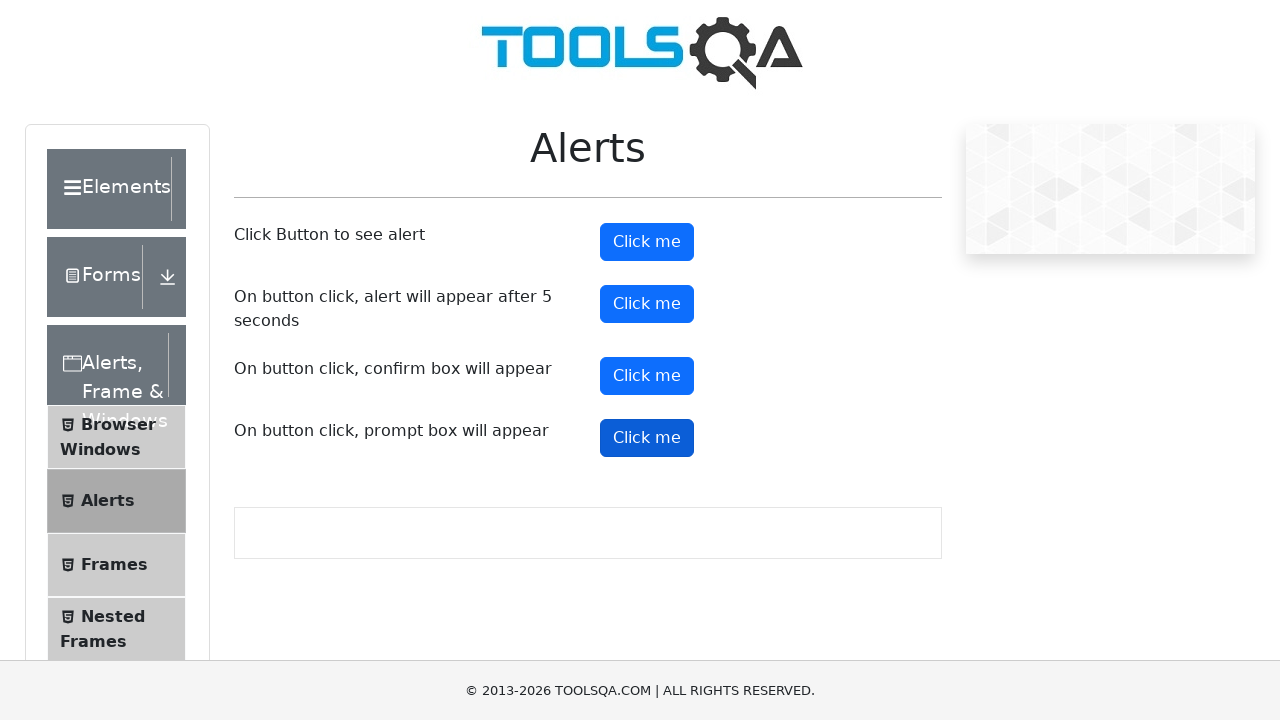

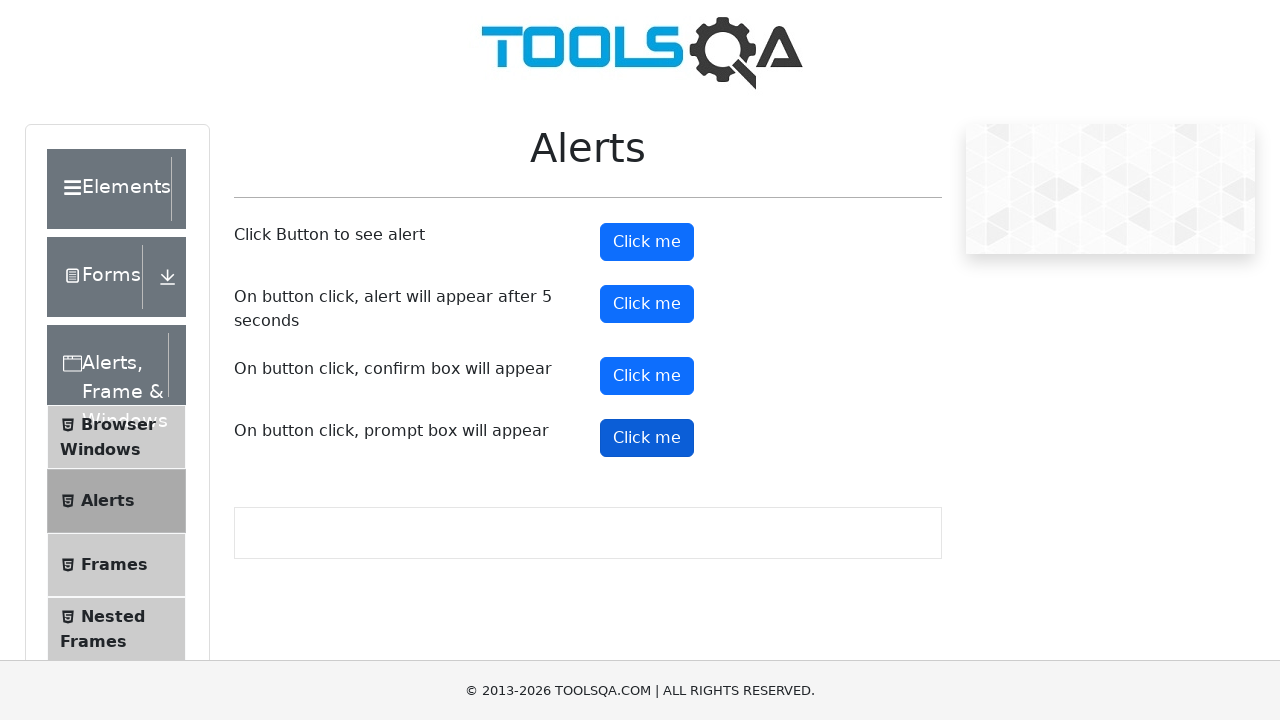